Tests dynamic elements by navigating to the Disappearing Elements page and refreshing until a 5th navigation element appears

Starting URL: https://the-internet.herokuapp.com/

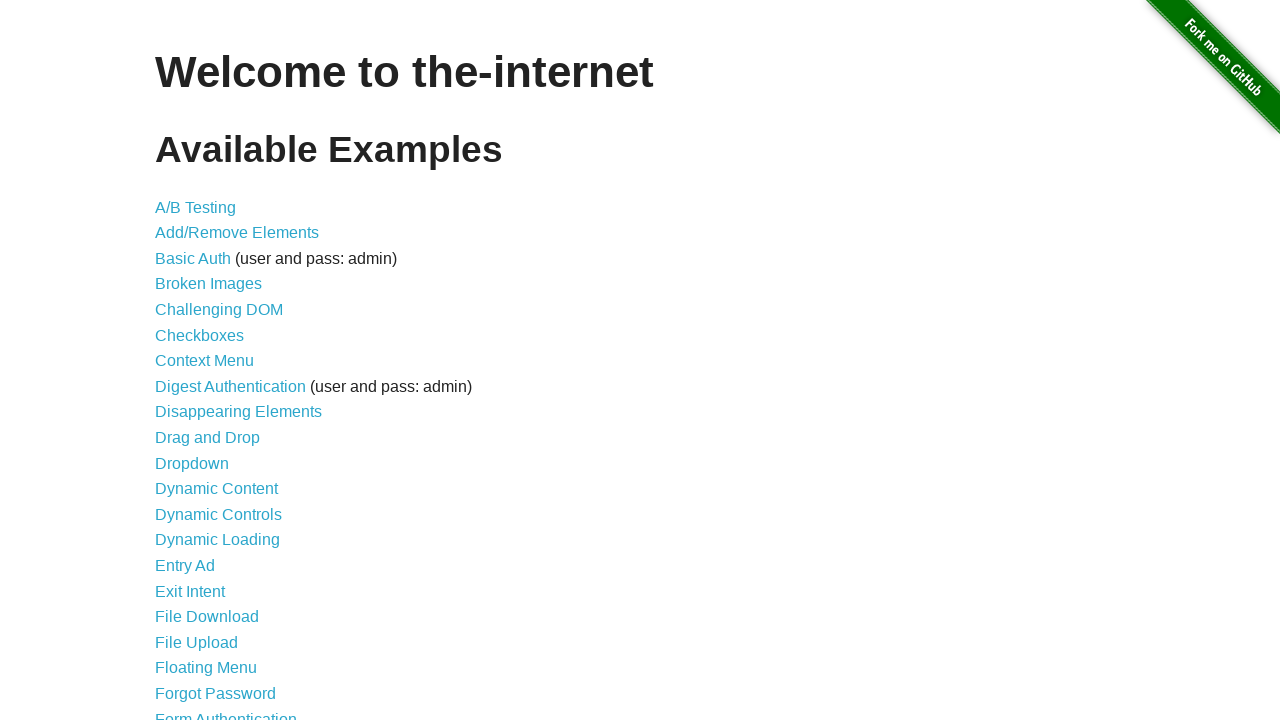

Clicked on Disappearing Elements link at (238, 412) on text='Disappearing Elements'
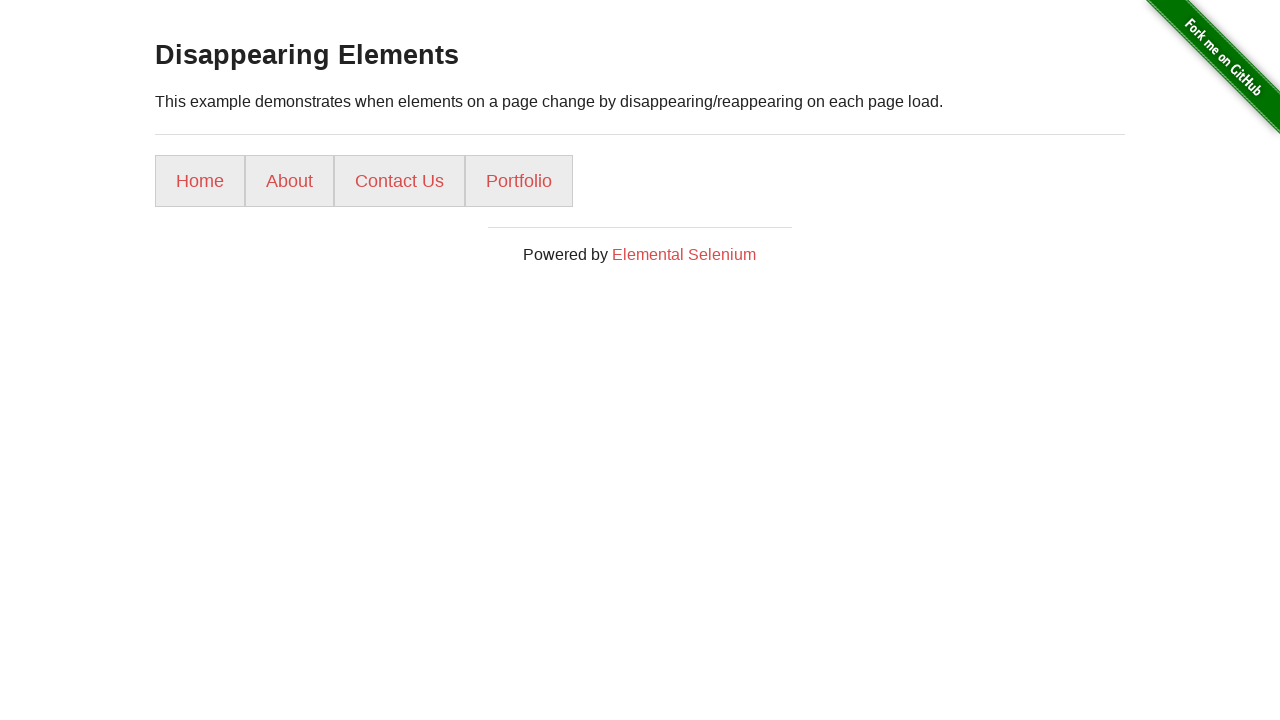

Navigated to Disappearing Elements page
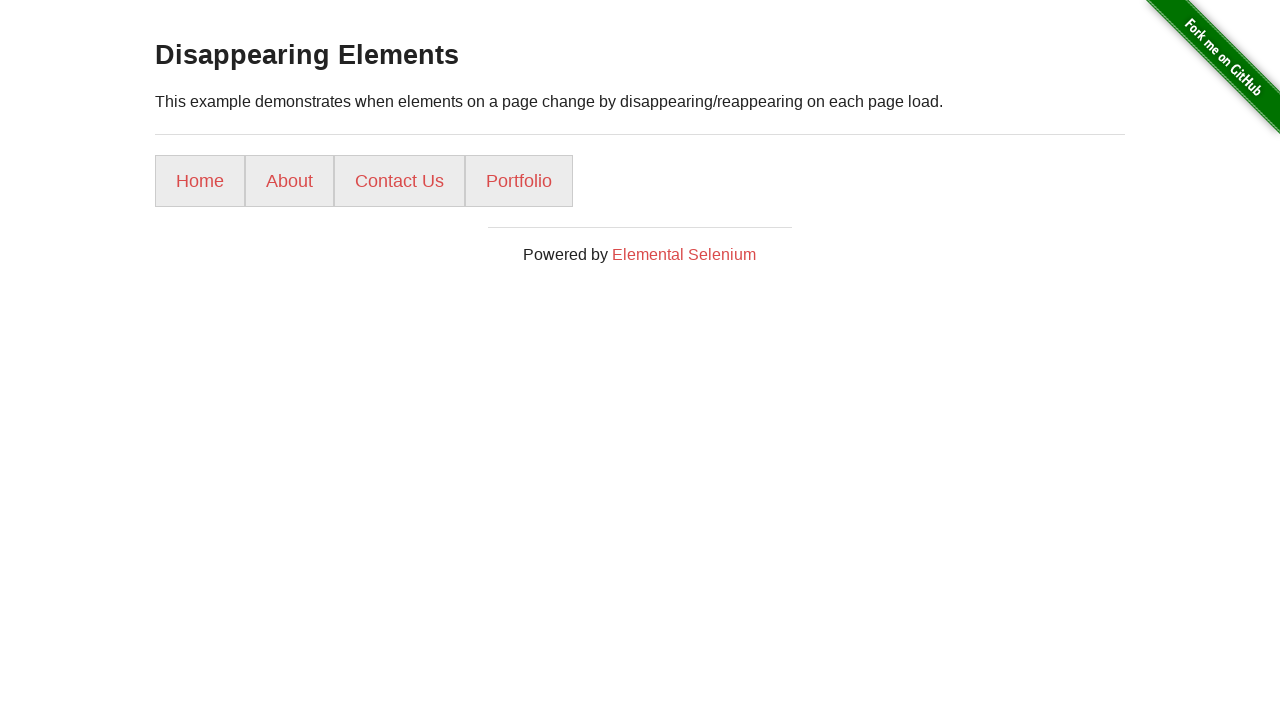

Found 4 navigation elements
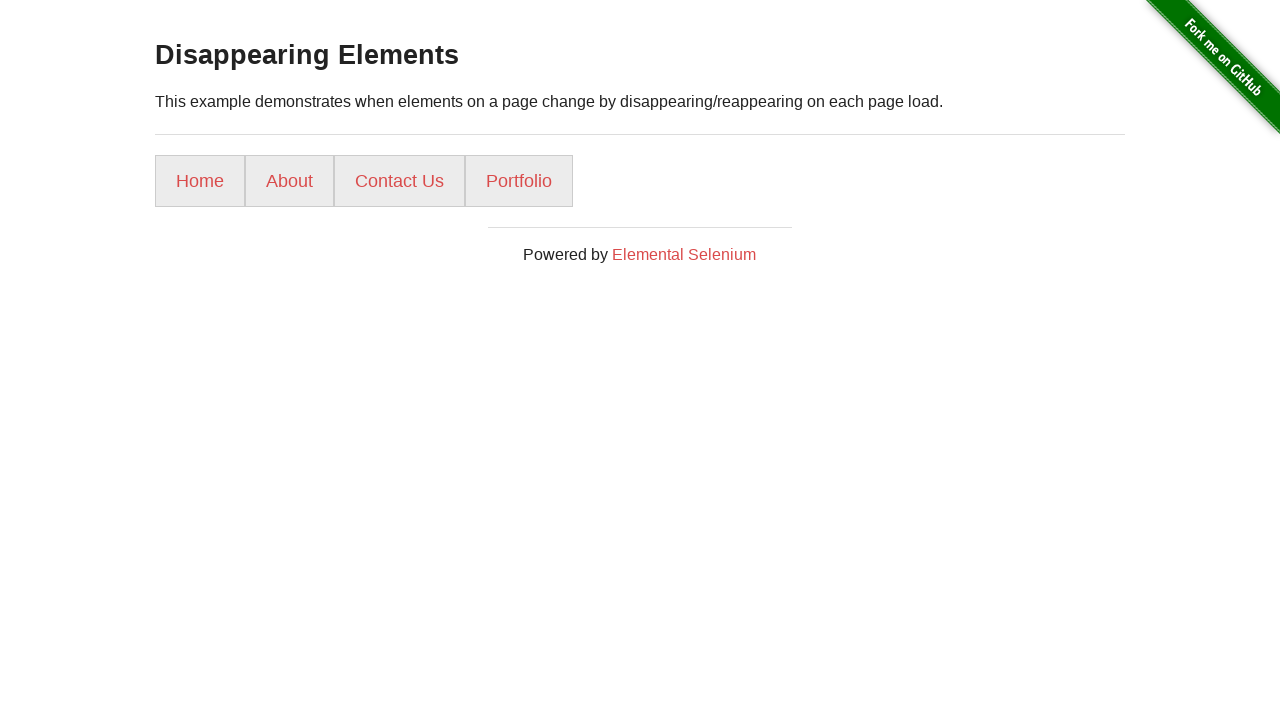

Reloaded page to find 5th element
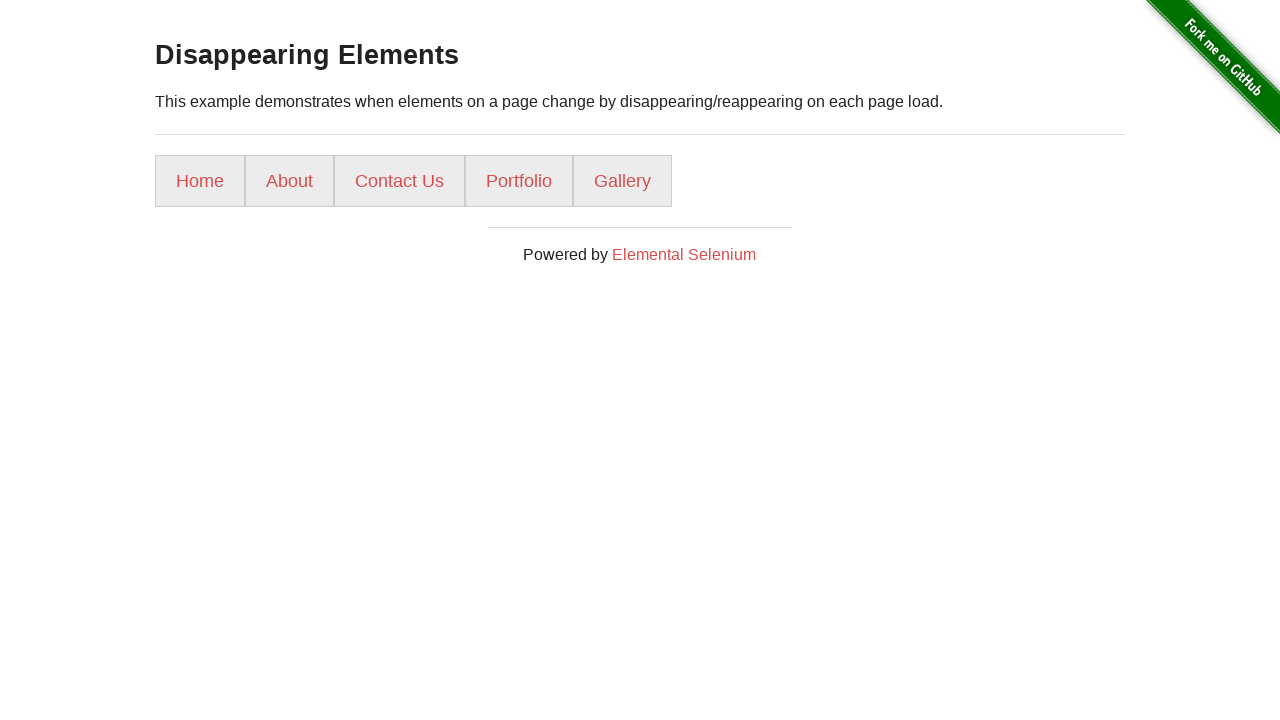

Found 5 navigation elements
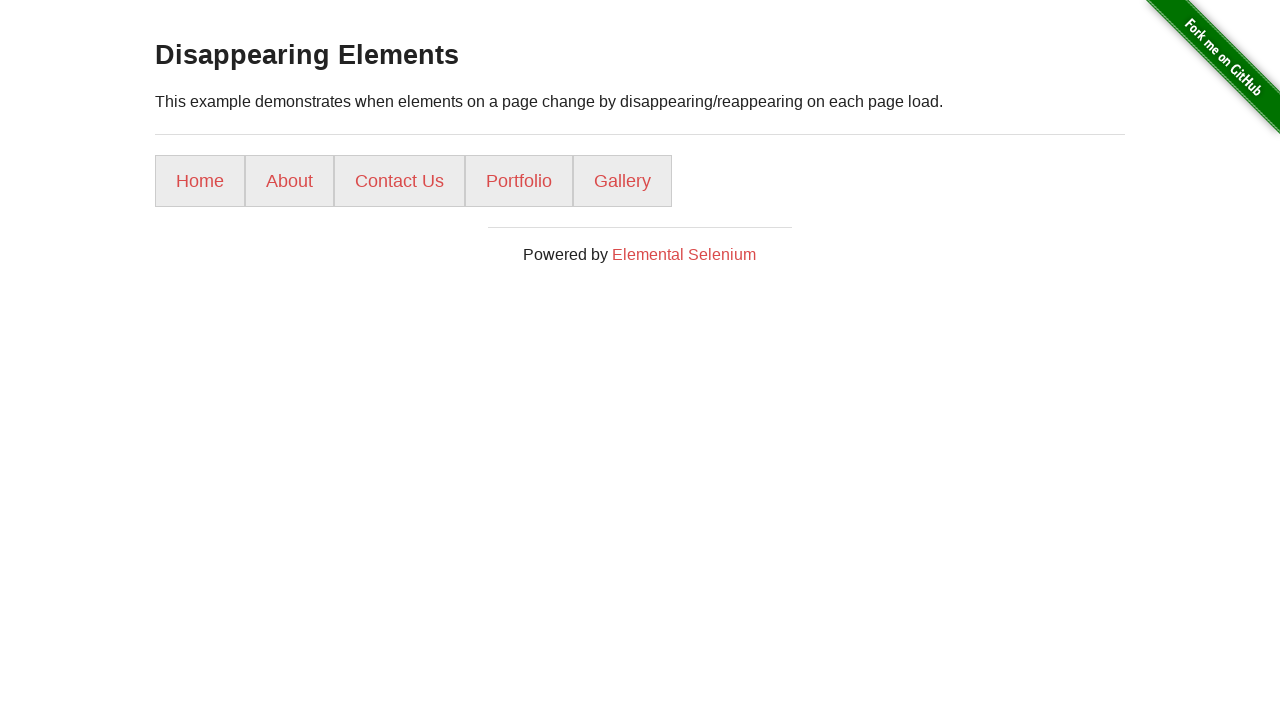

Successfully found 5 navigation elements
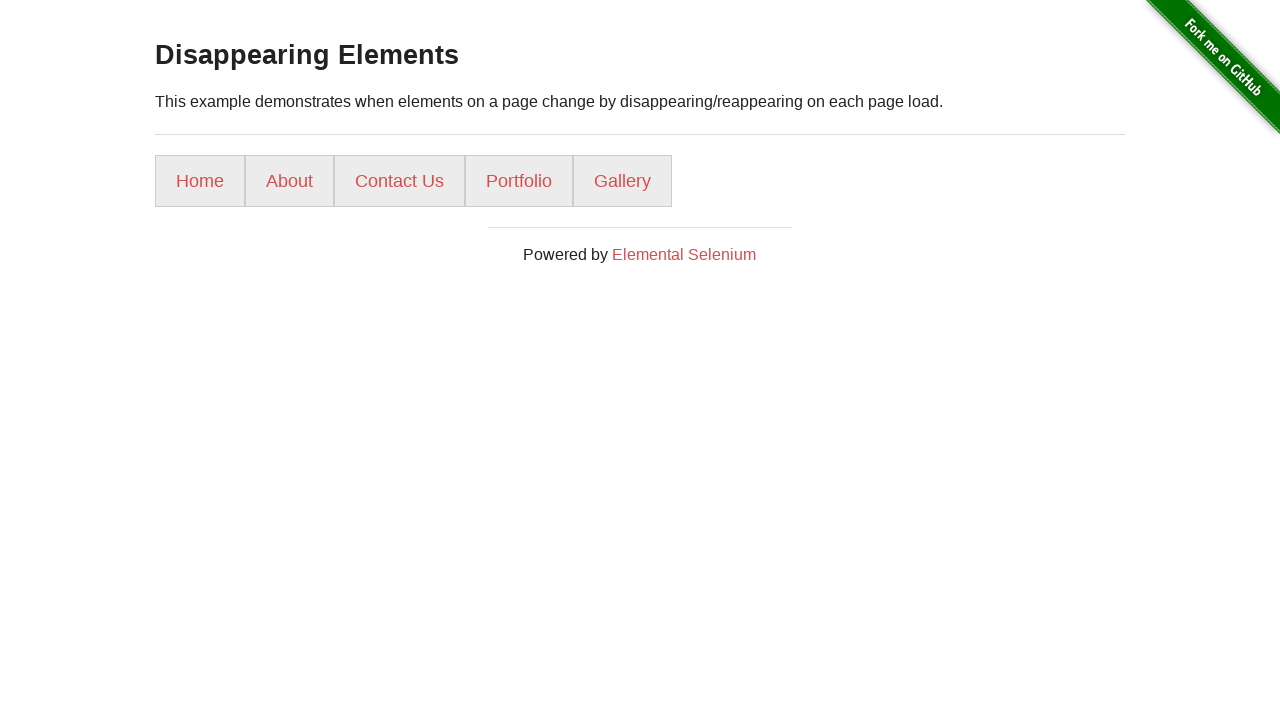

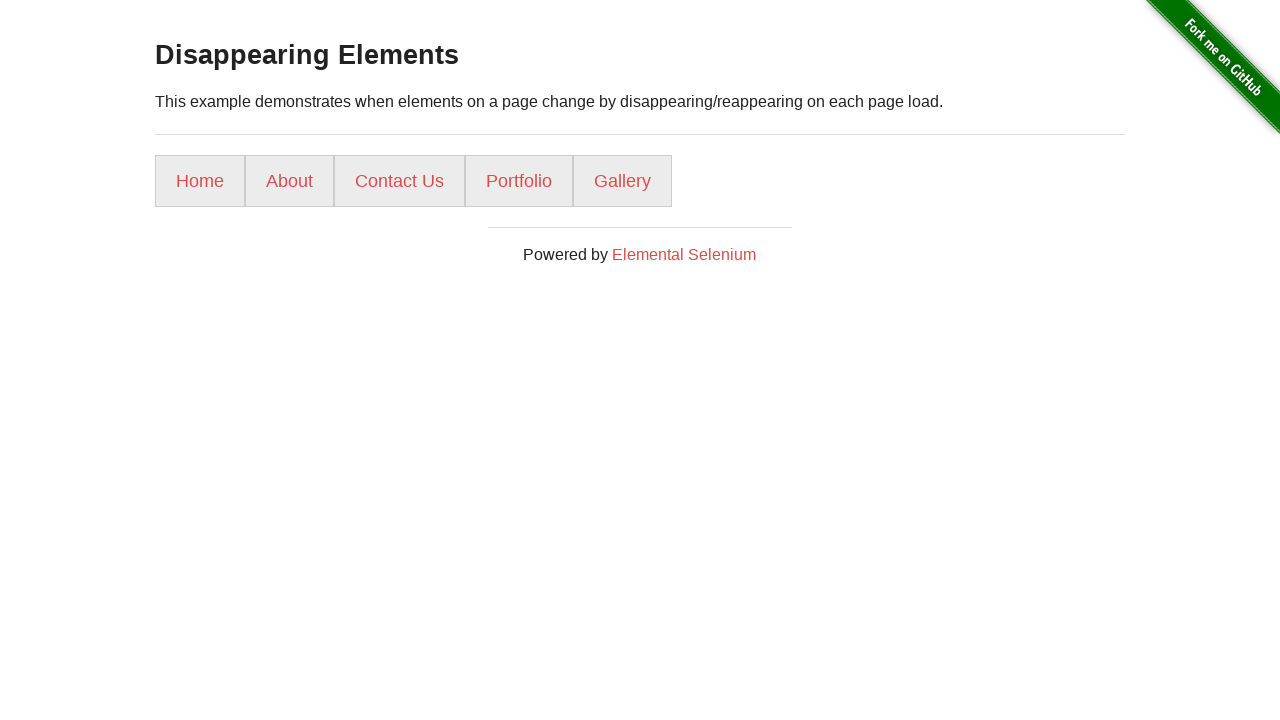